Tests radio button functionality by clicking each radio button in Group1 and verifying their selection state on an HTML forms tutorial page

Starting URL: https://echoecho.com/htmlforms10.htm

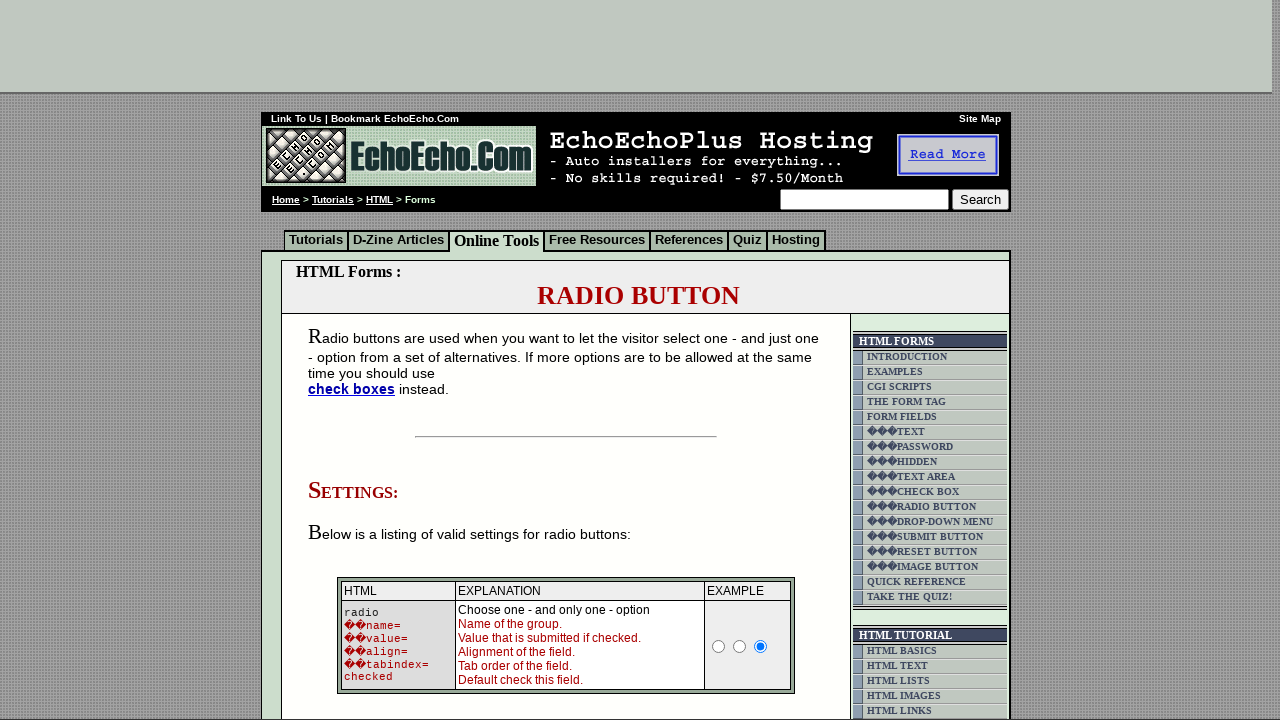

Waited for Group1 radio buttons to be visible
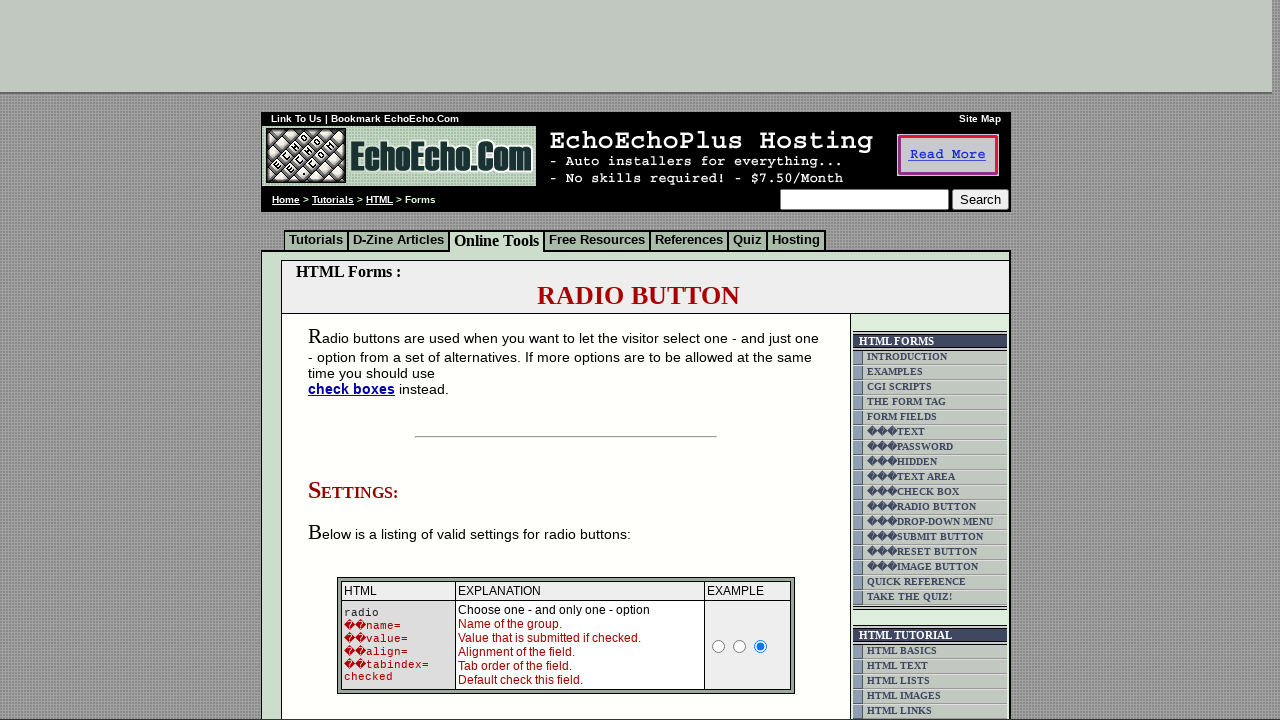

Located all Group1 radio buttons
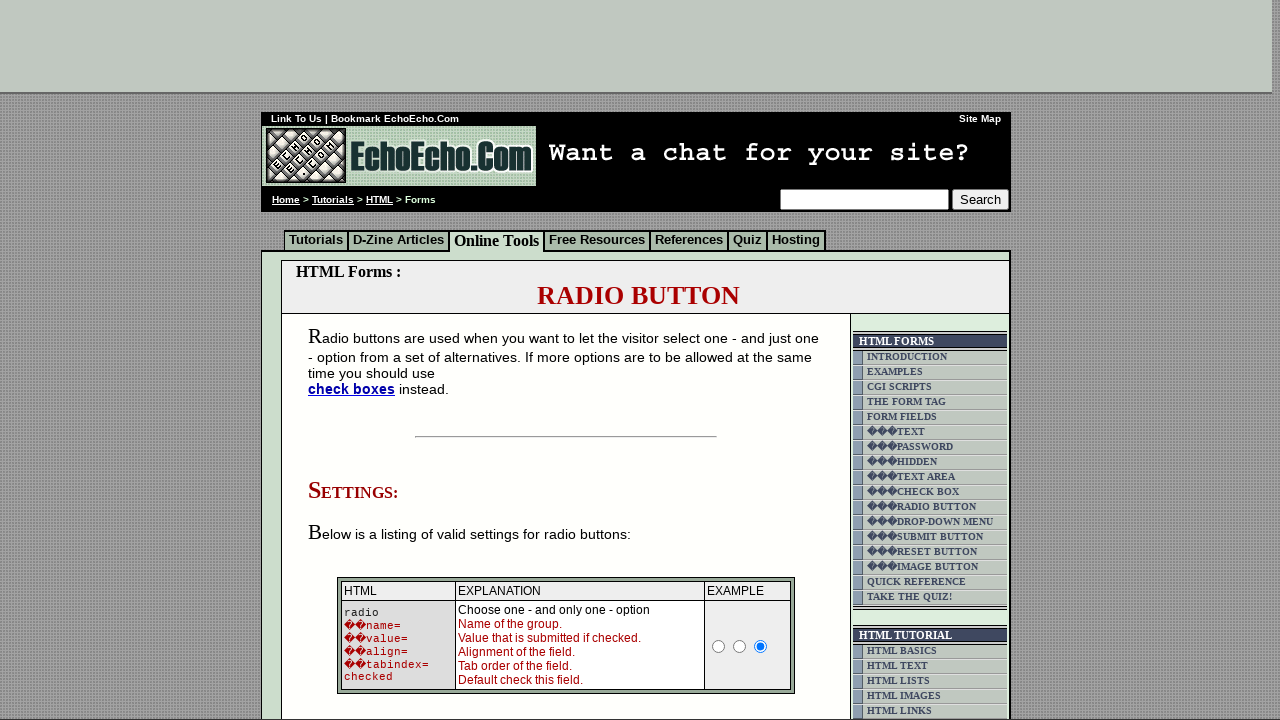

Clicked Milk radio button (first option in Group1) at (356, 360) on input[name='group1'] >> nth=0
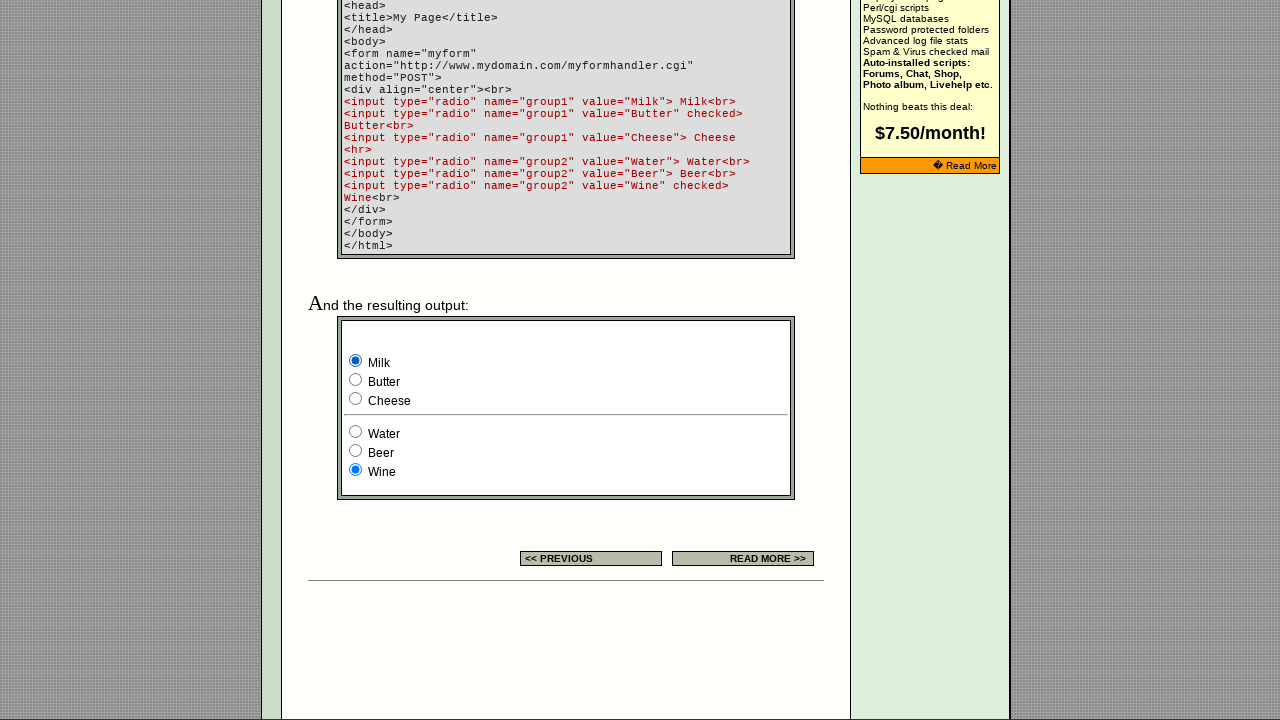

Clicked Butter radio button (second option in Group1) at (356, 380) on input[name='group1'] >> nth=1
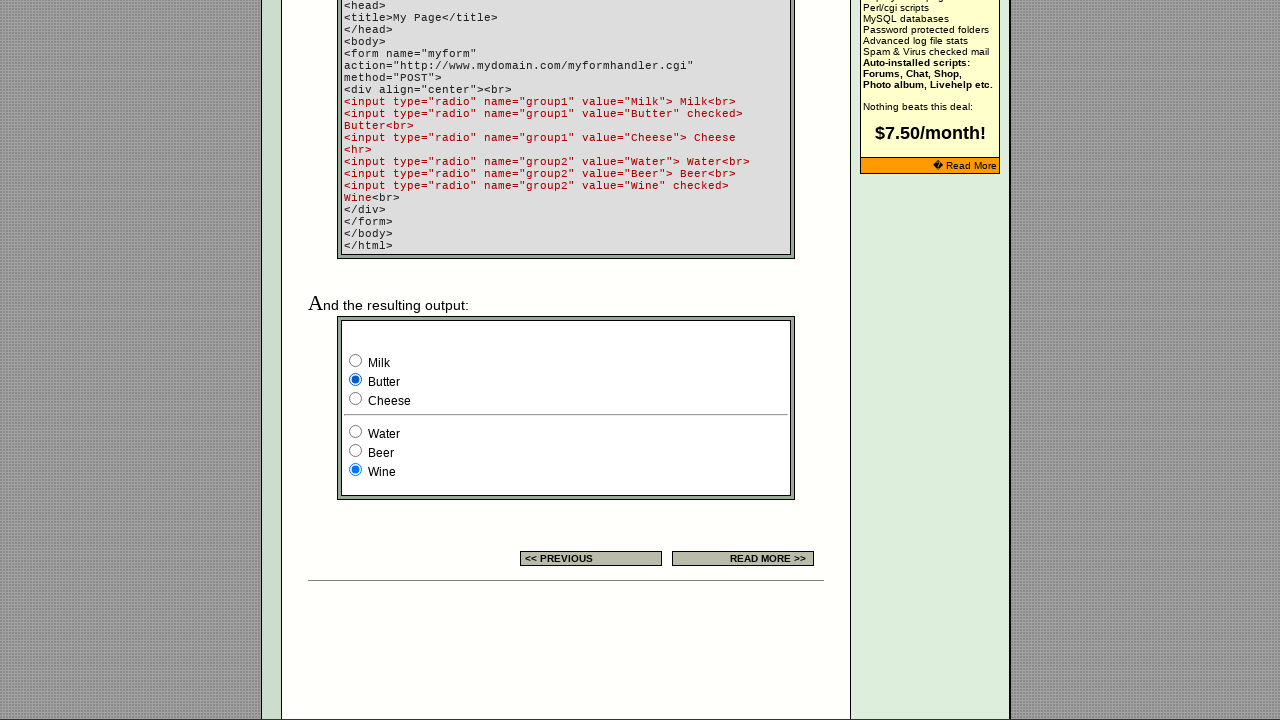

Clicked Cheese radio button (third option in Group1) at (356, 398) on input[name='group1'] >> nth=2
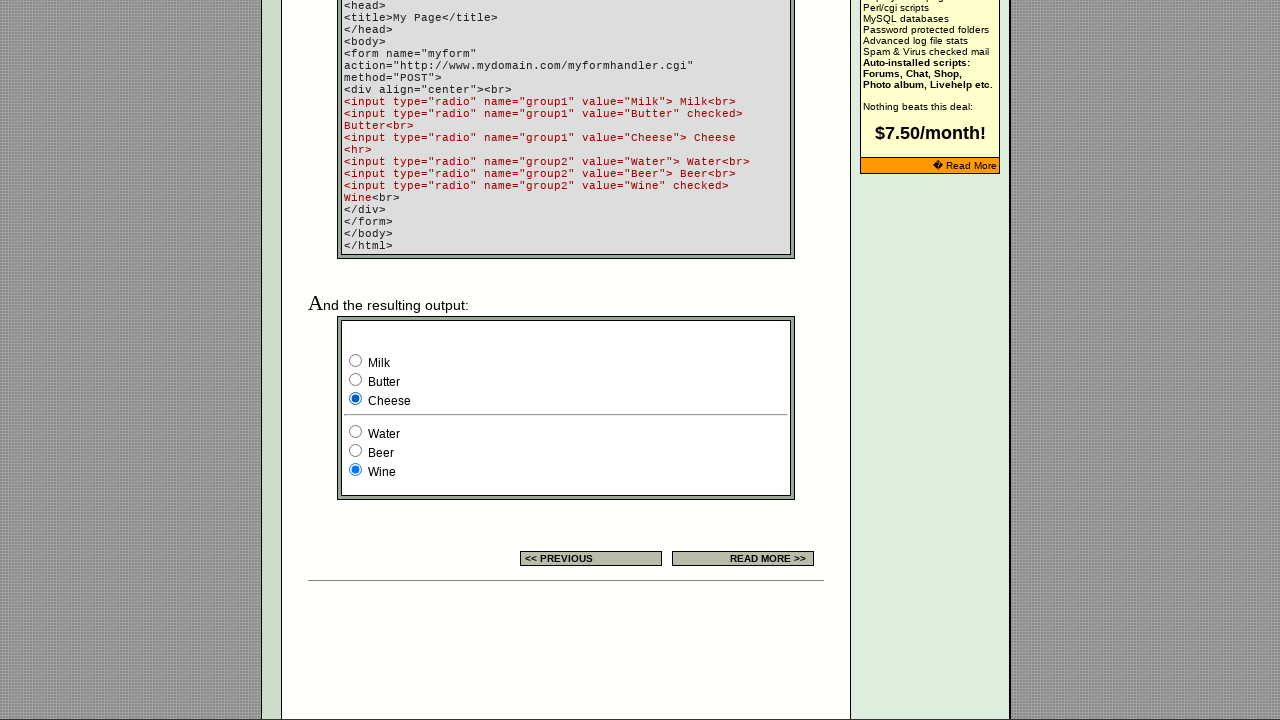

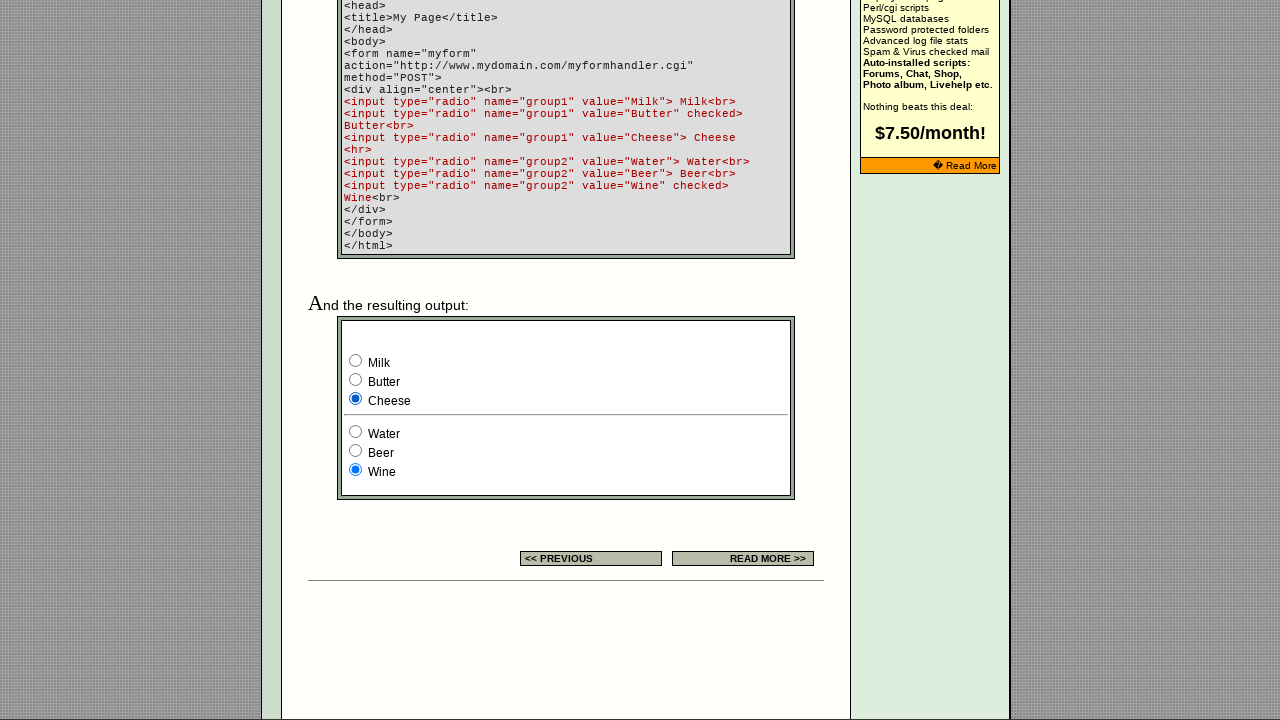